Tests the cut list optimizer form by filling in stock material dimensions and cutting requirements, then submitting the form to generate an optimized cutting plan.

Starting URL: https://www.opticutter.com/cut-list-optimizer

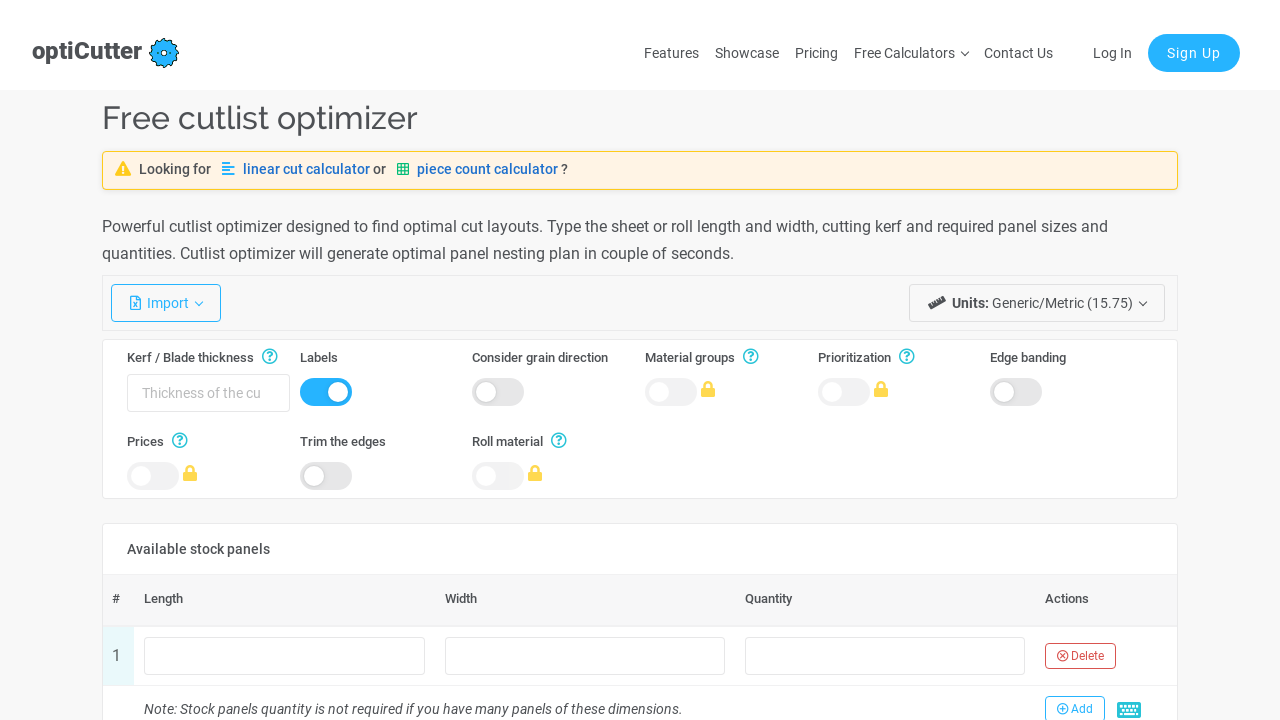

Cut list optimizer form loaded
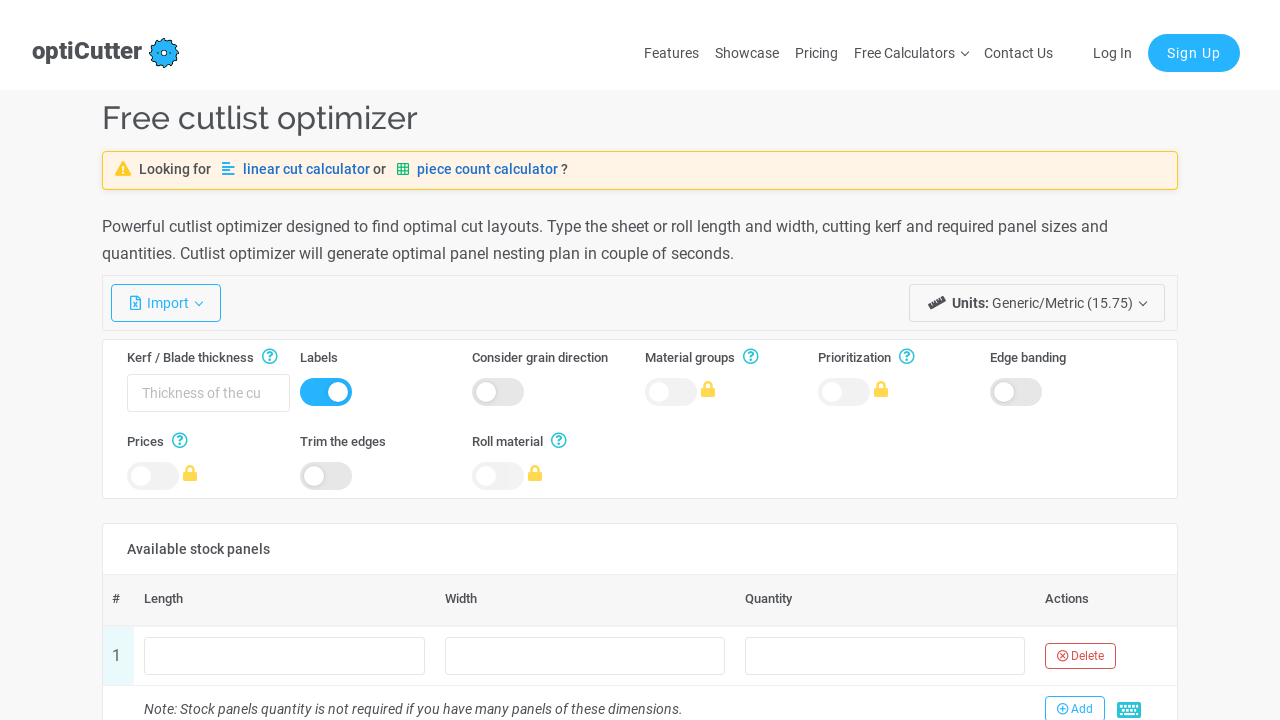

Filled stock material length as 1250 on input[name='stocks[0].length']
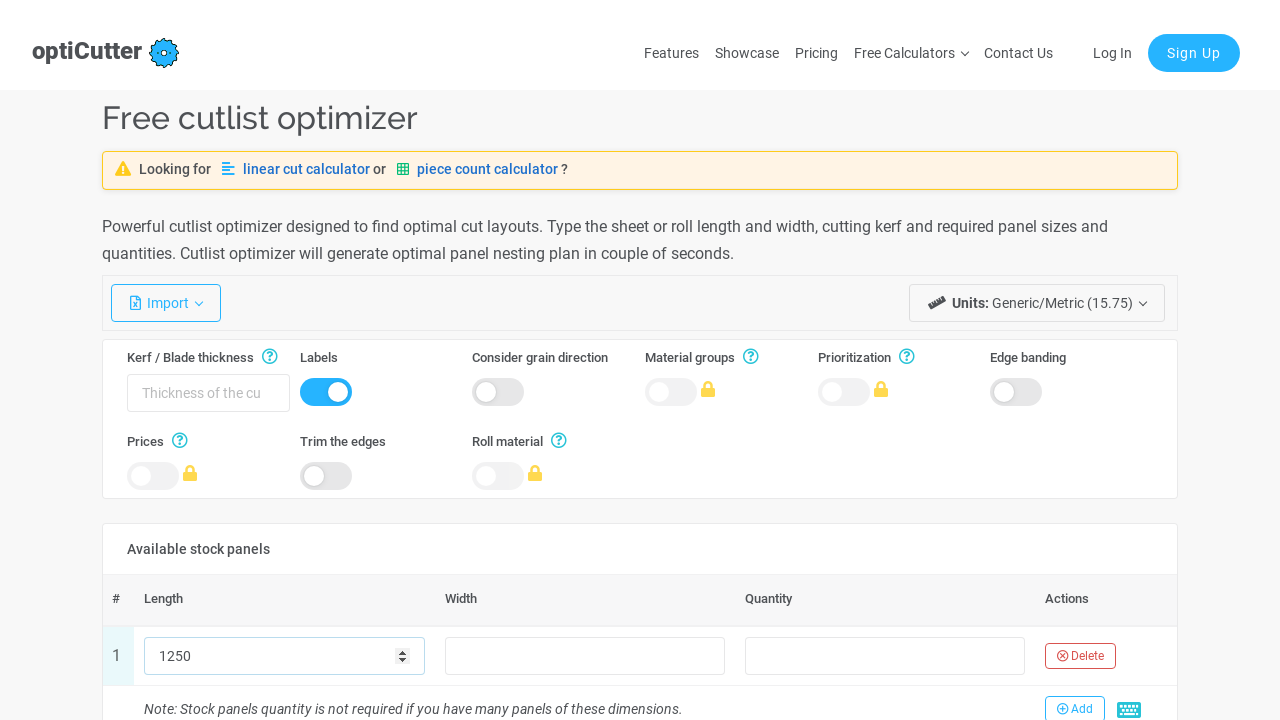

Filled stock material width as 2500 on input[name='stocks[0].width']
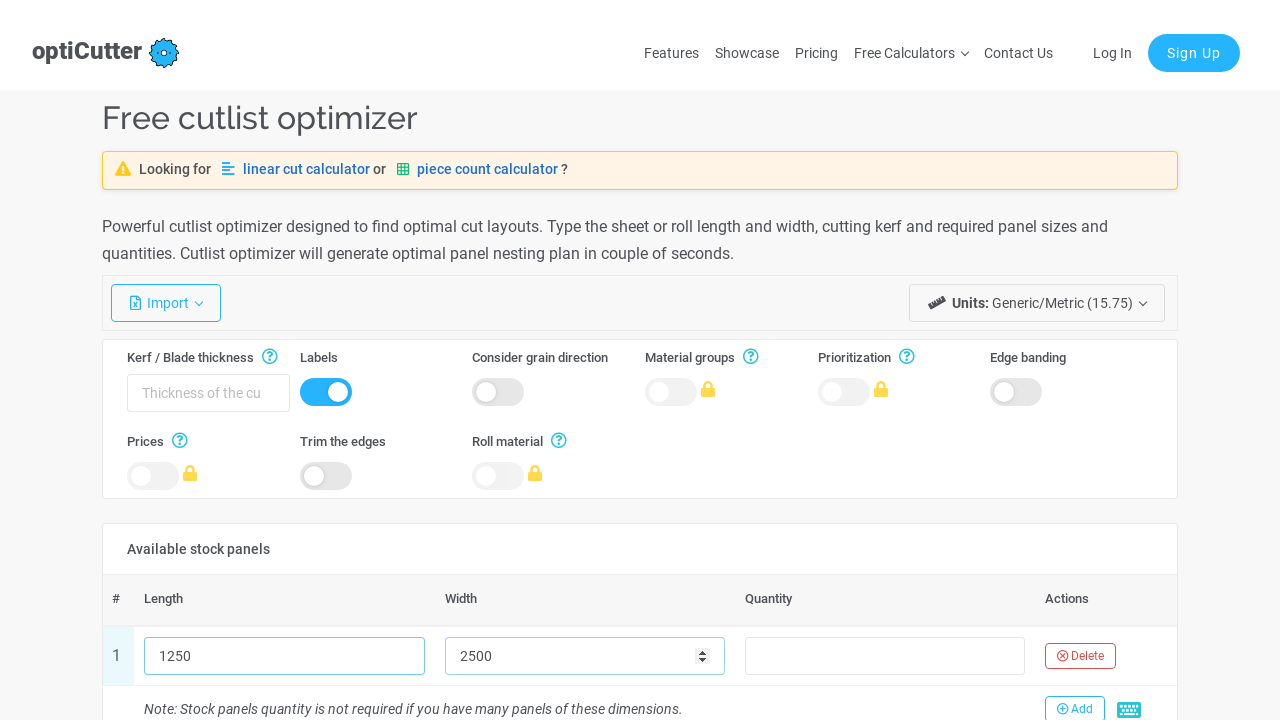

Filled stock material count as 2 on input[name='stocks[0].count']
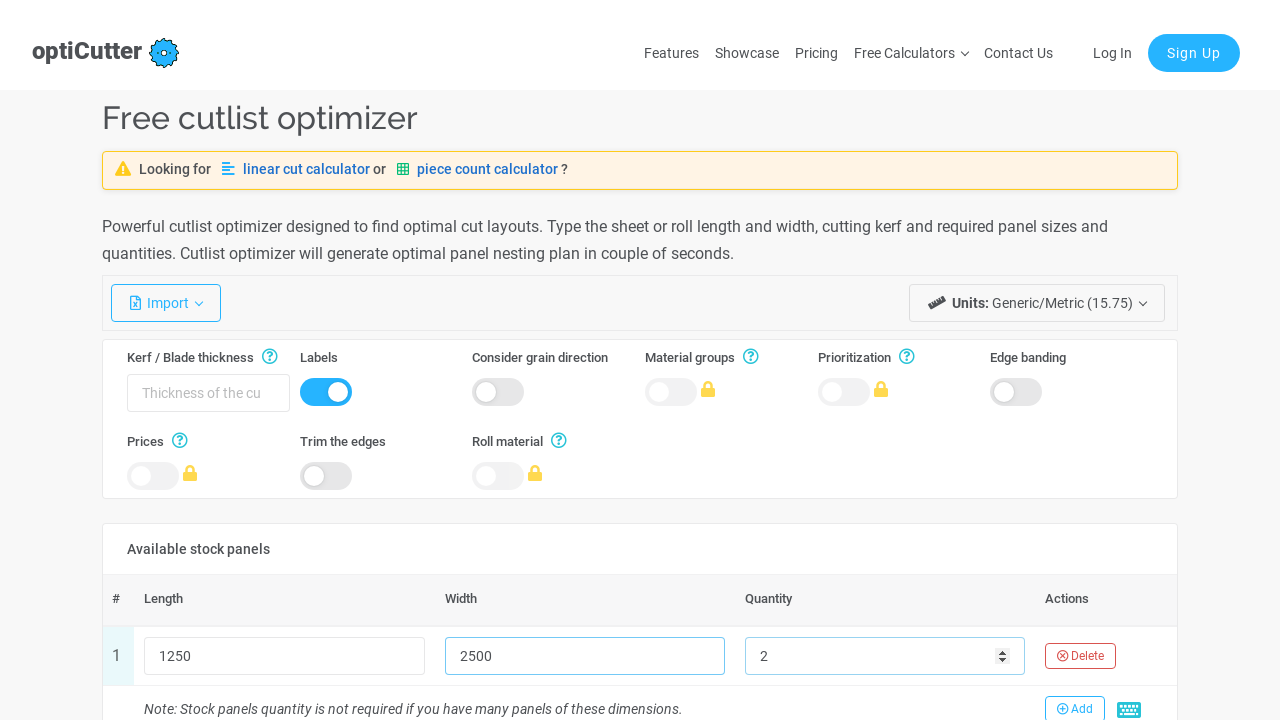

Filled cutting requirement length as 297 on input[name='requirements[0].length']
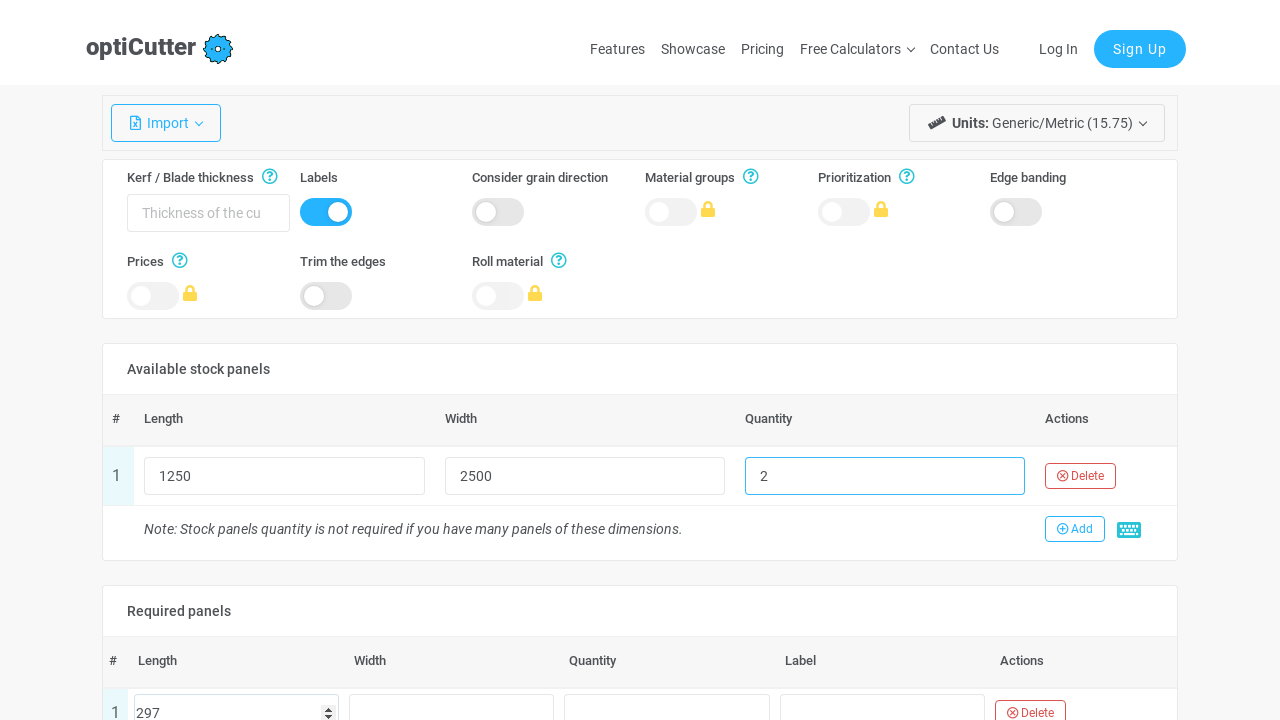

Filled cutting requirement width as 420 on input[name='requirements[0].width']
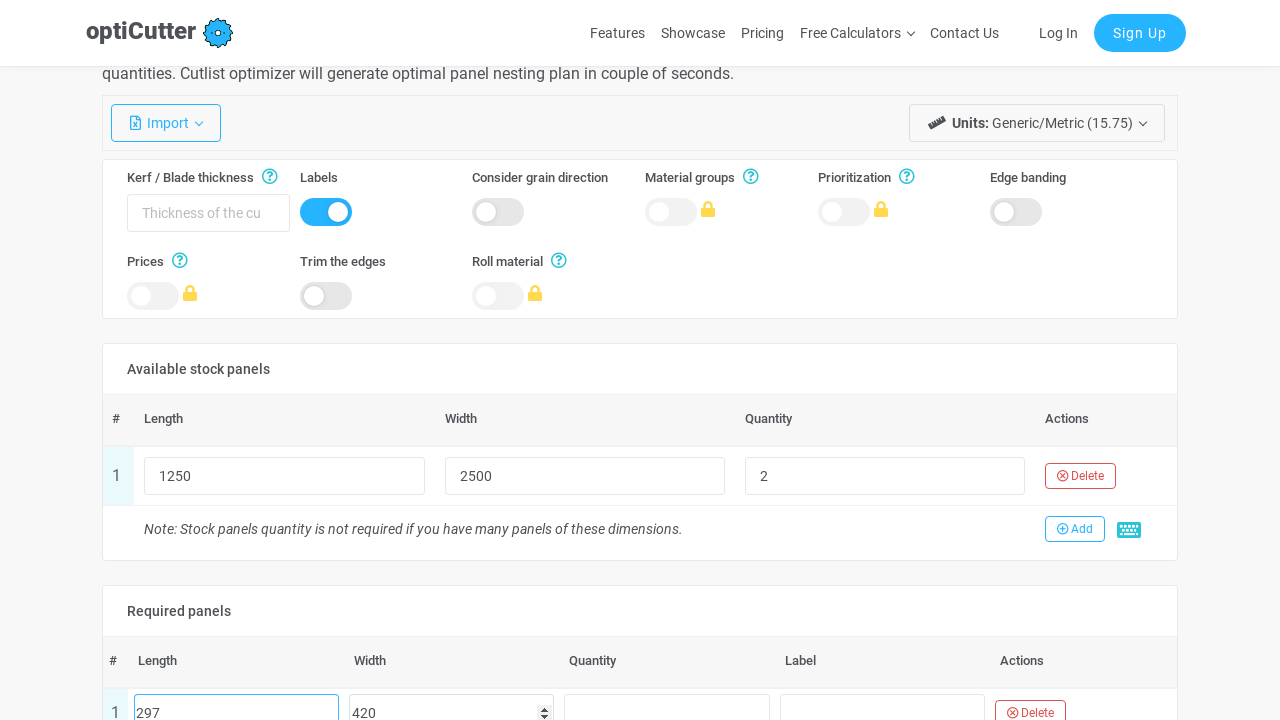

Filled cutting requirement count as 40 on input[name='requirements[0].count']
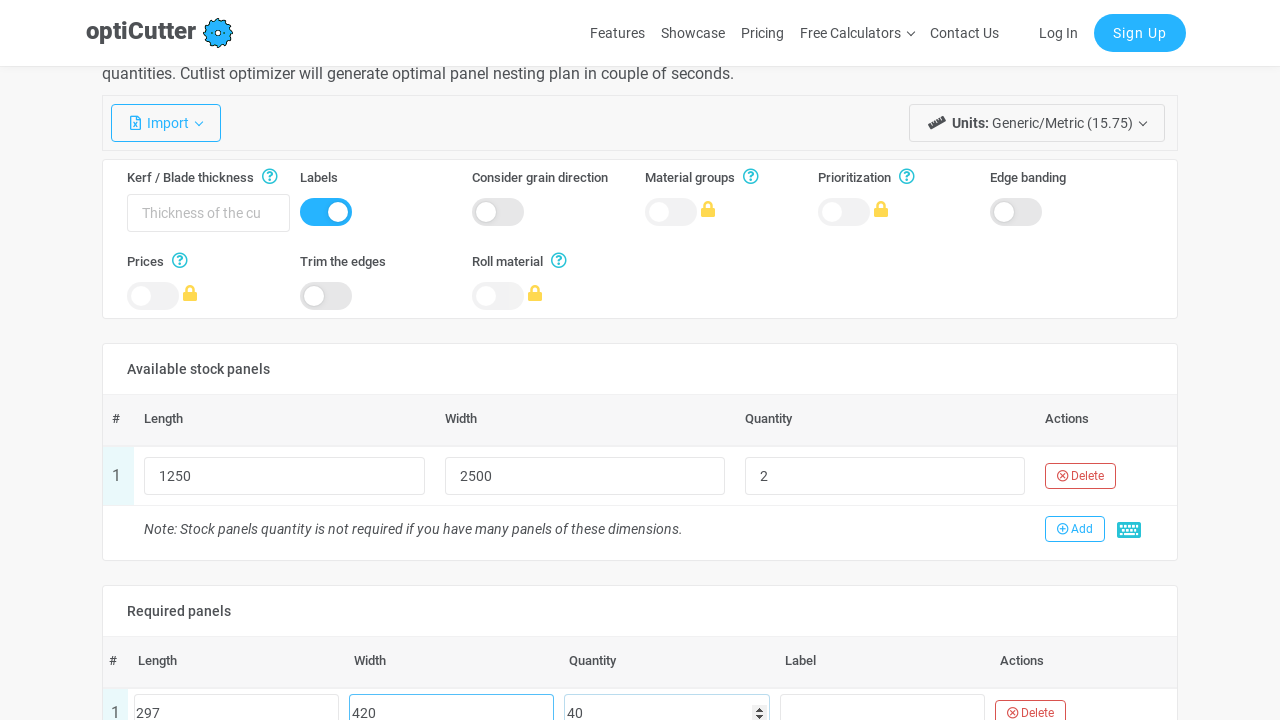

Submitted the cut list optimizer form at (162, 361) on #planForm button[type='submit']
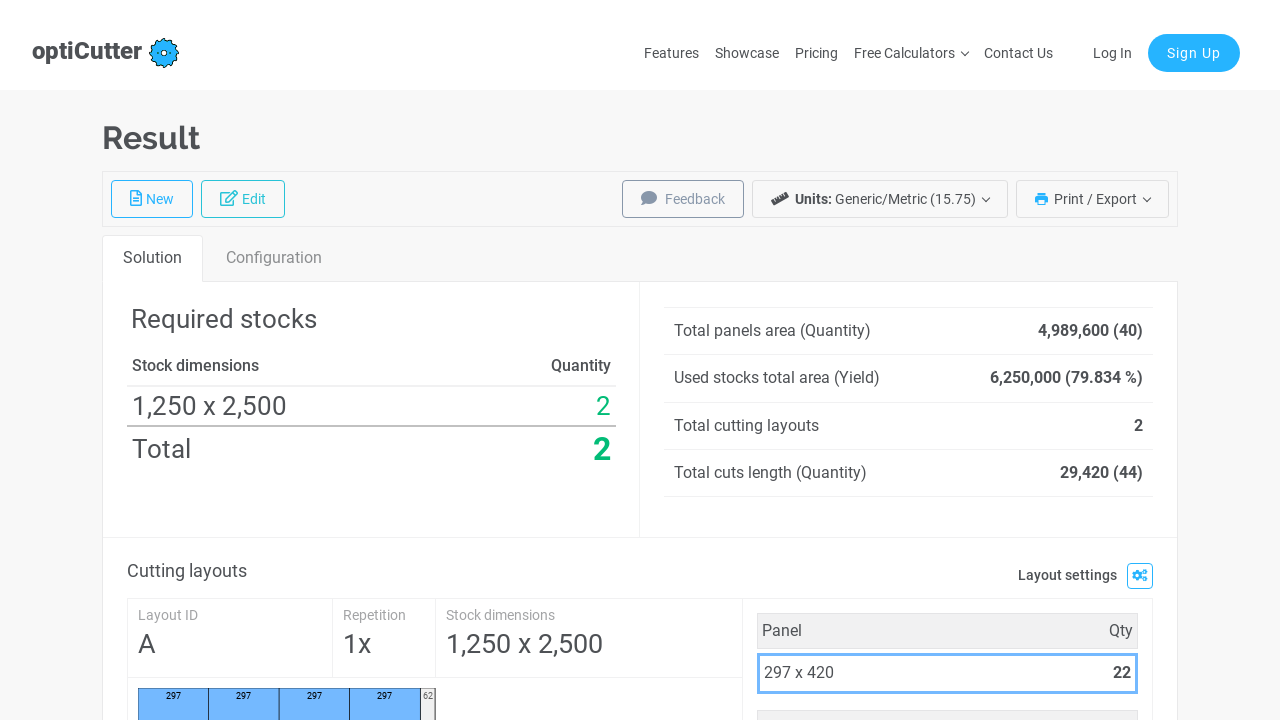

Optimized cutting plan results table loaded
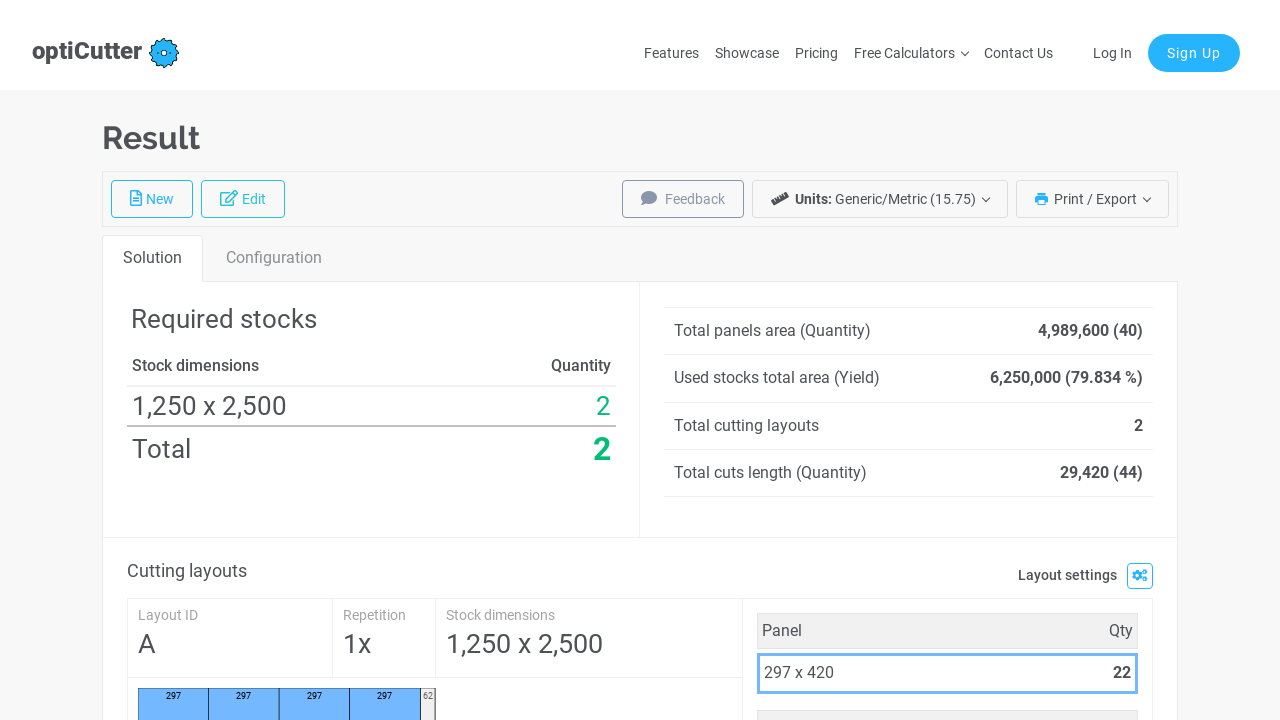

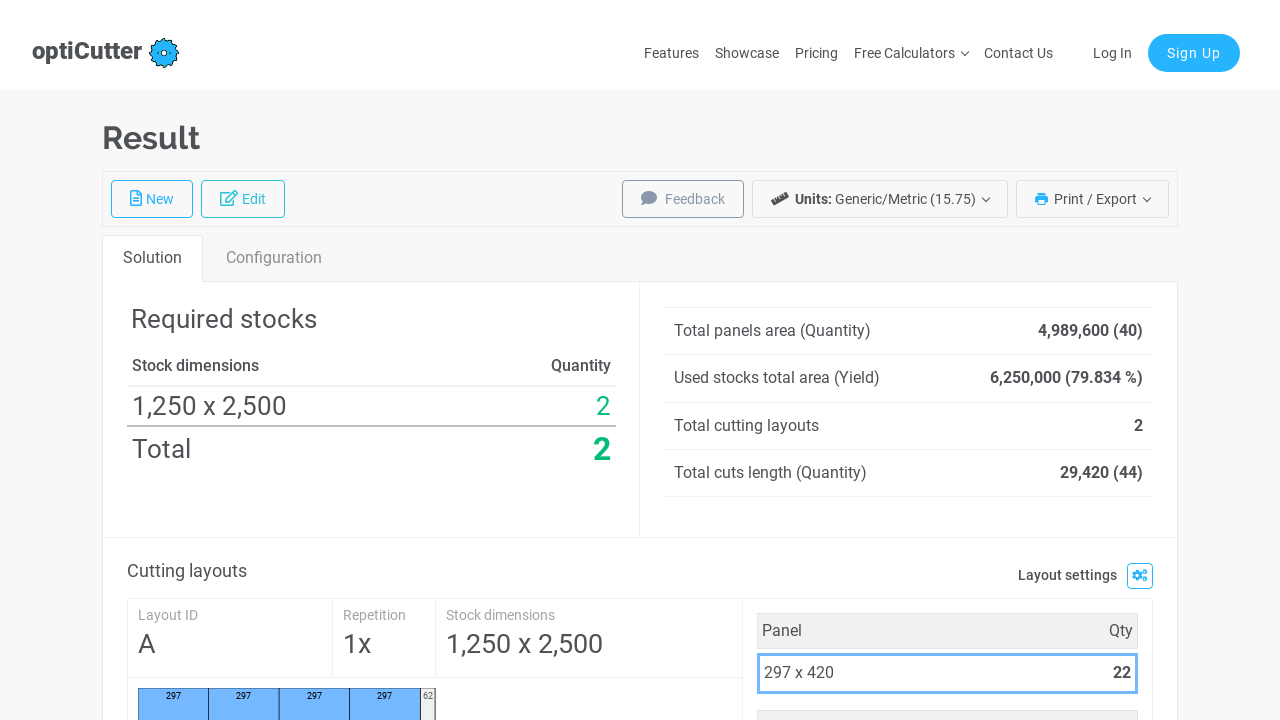